Tests the Python.org search feature by searching for "pycon" and verifying that search results are displayed.

Starting URL: https://www.python.org

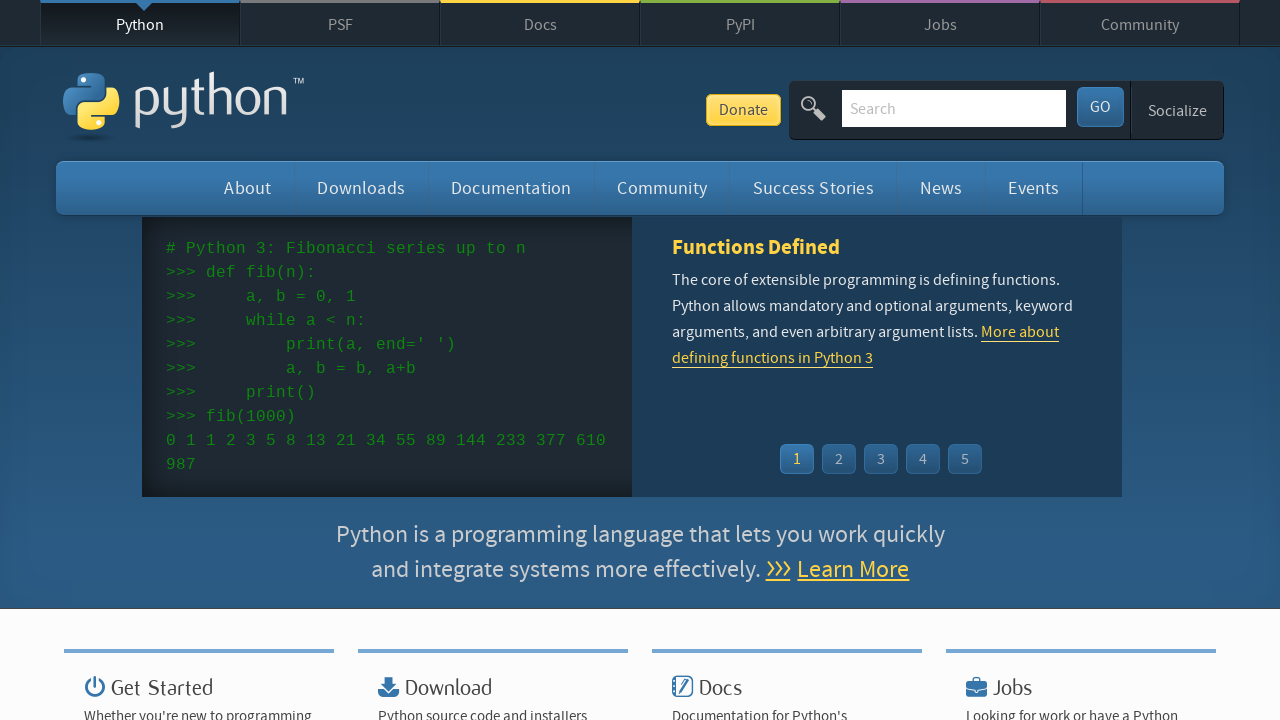

Verified 'Python' appears in page title
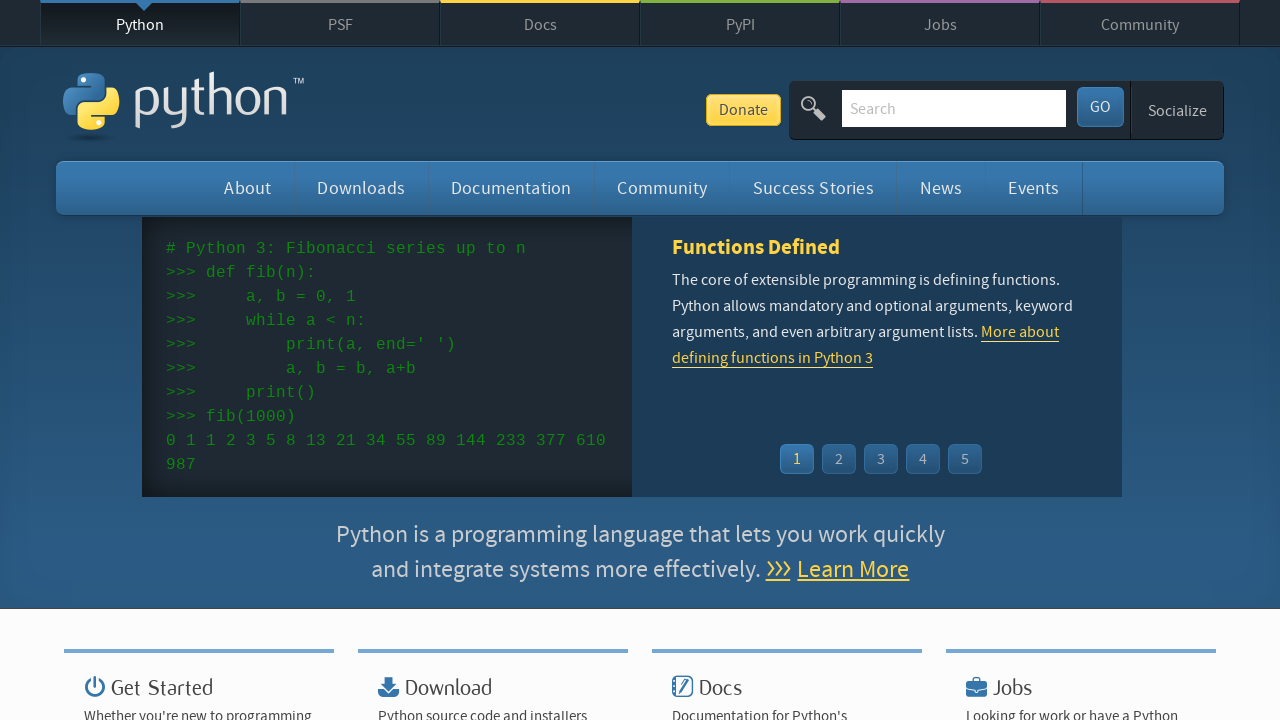

Filled search box with 'pycon' on input[name='q']
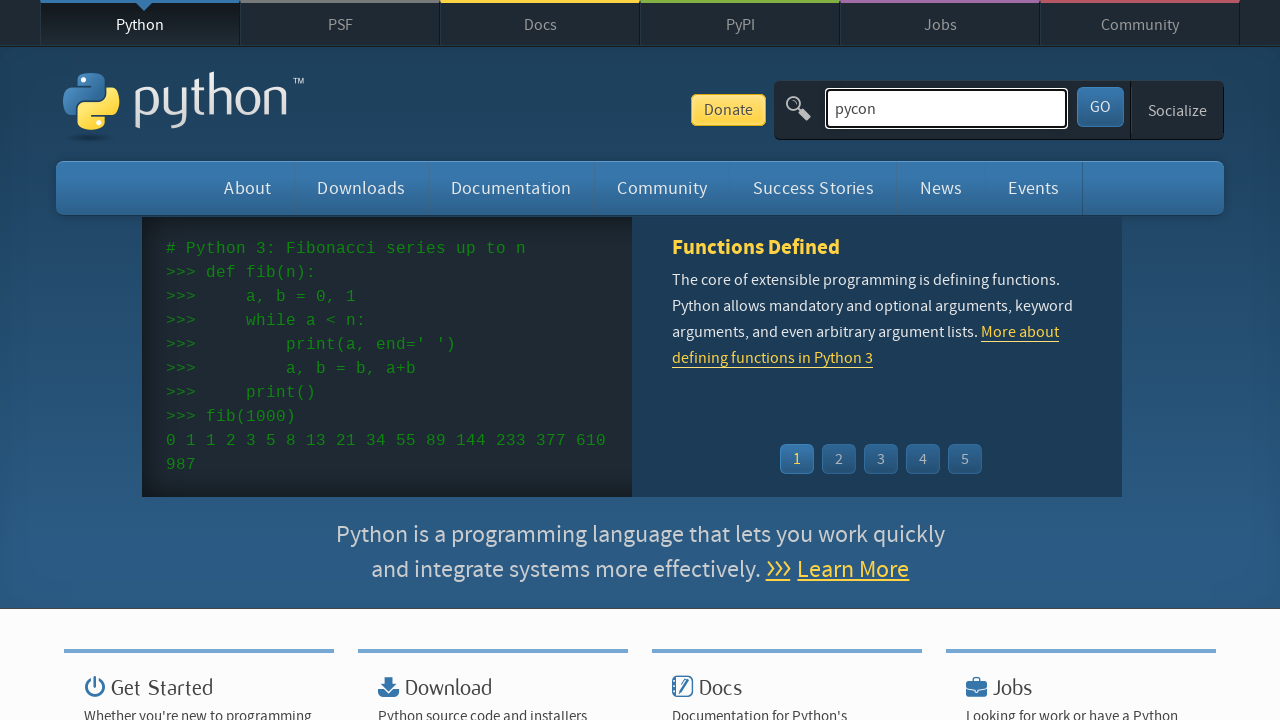

Clicked submit button to search for 'pycon' at (1100, 107) on #submit
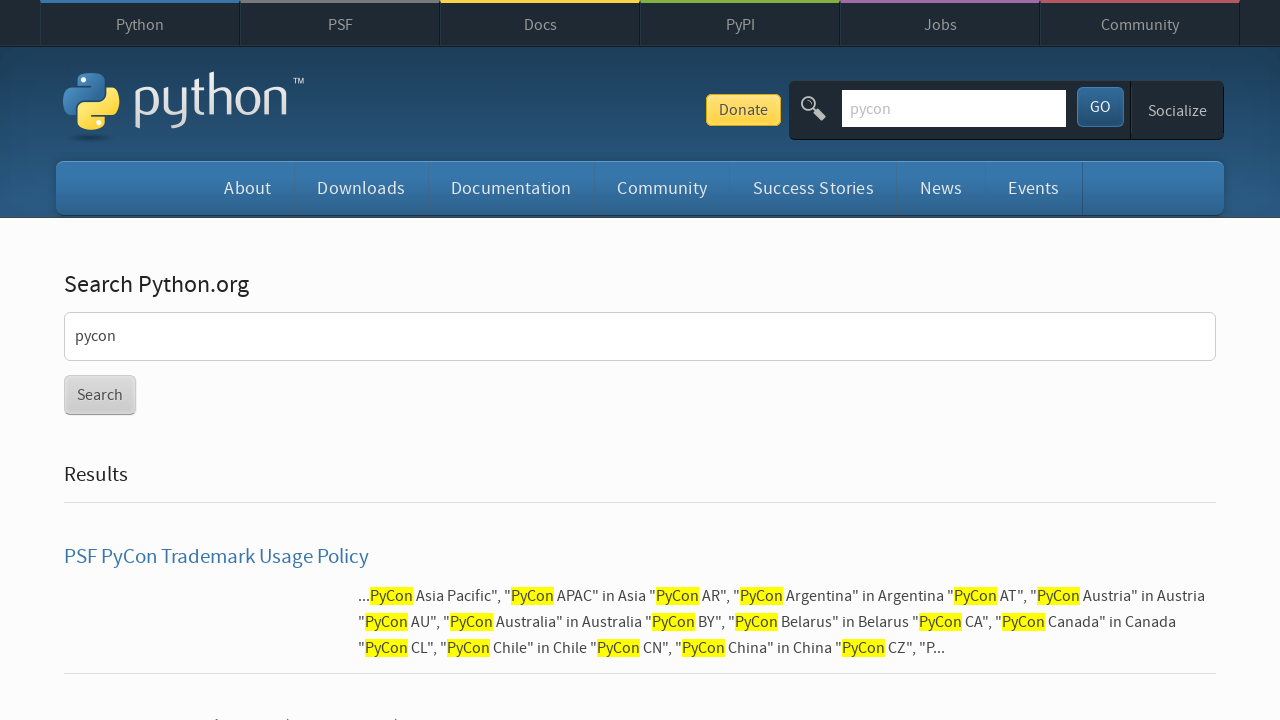

Search results page loaded
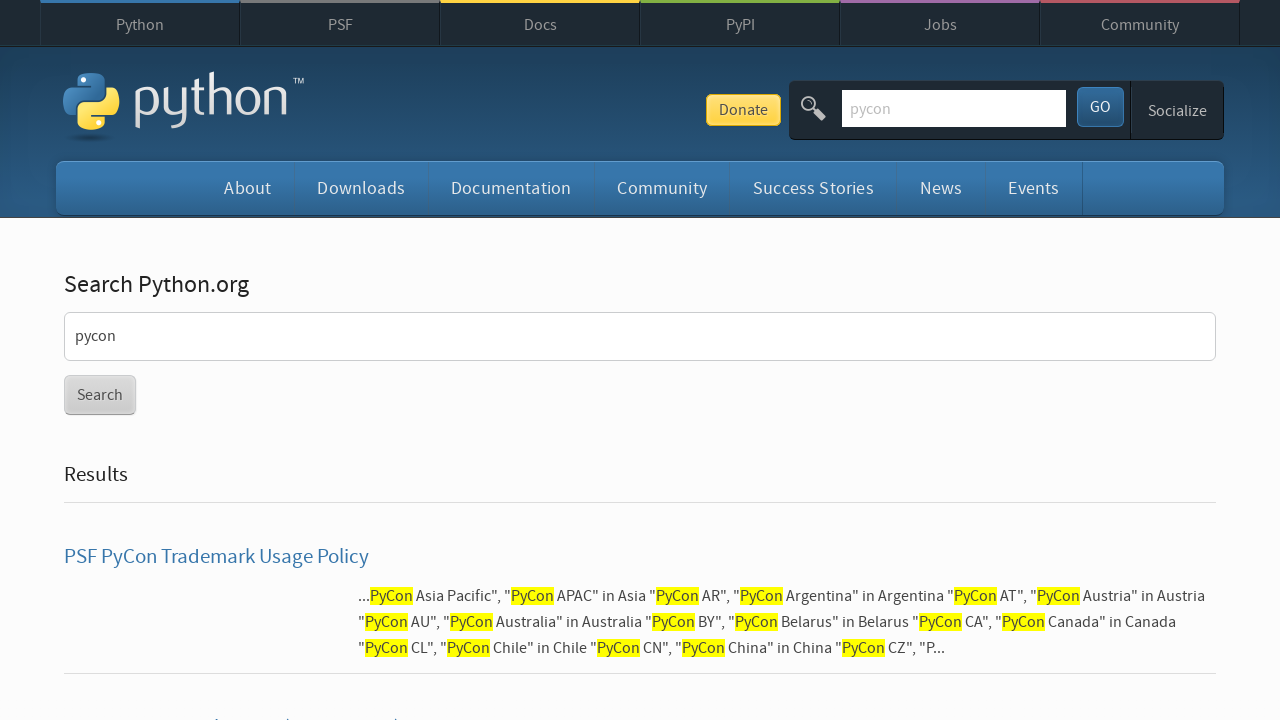

Verified search results are displayed (no 'No results found' message)
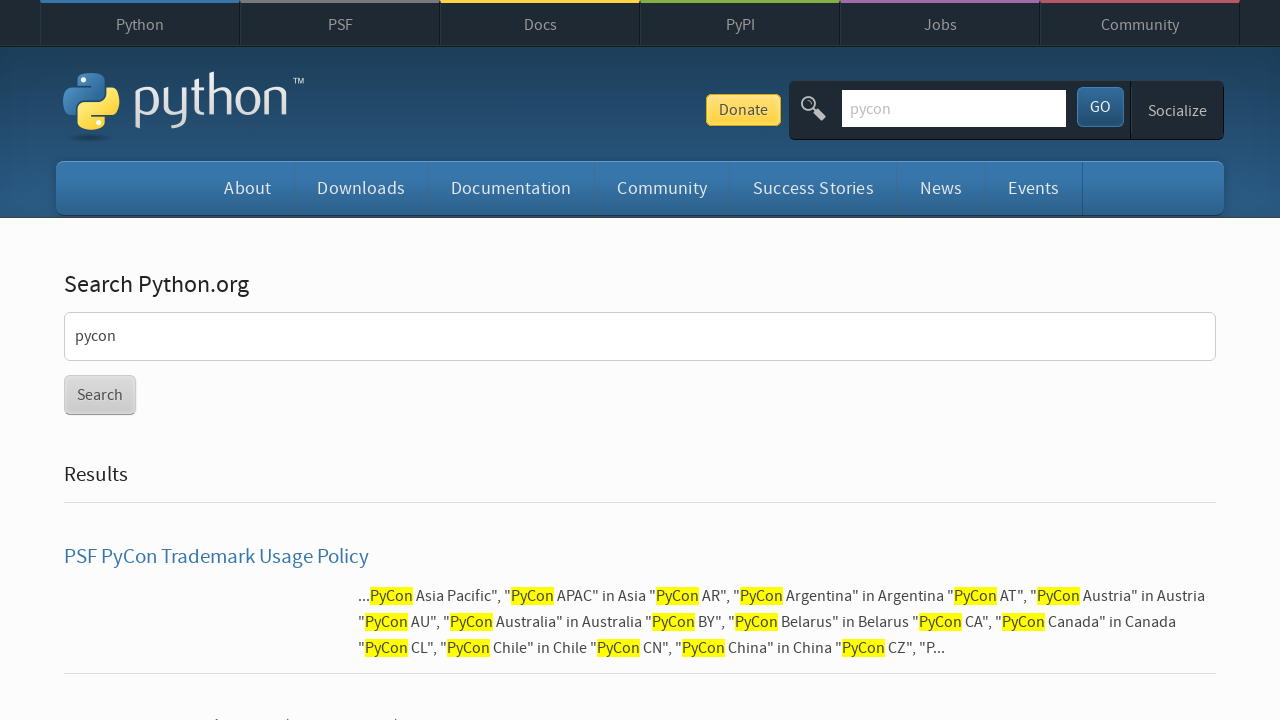

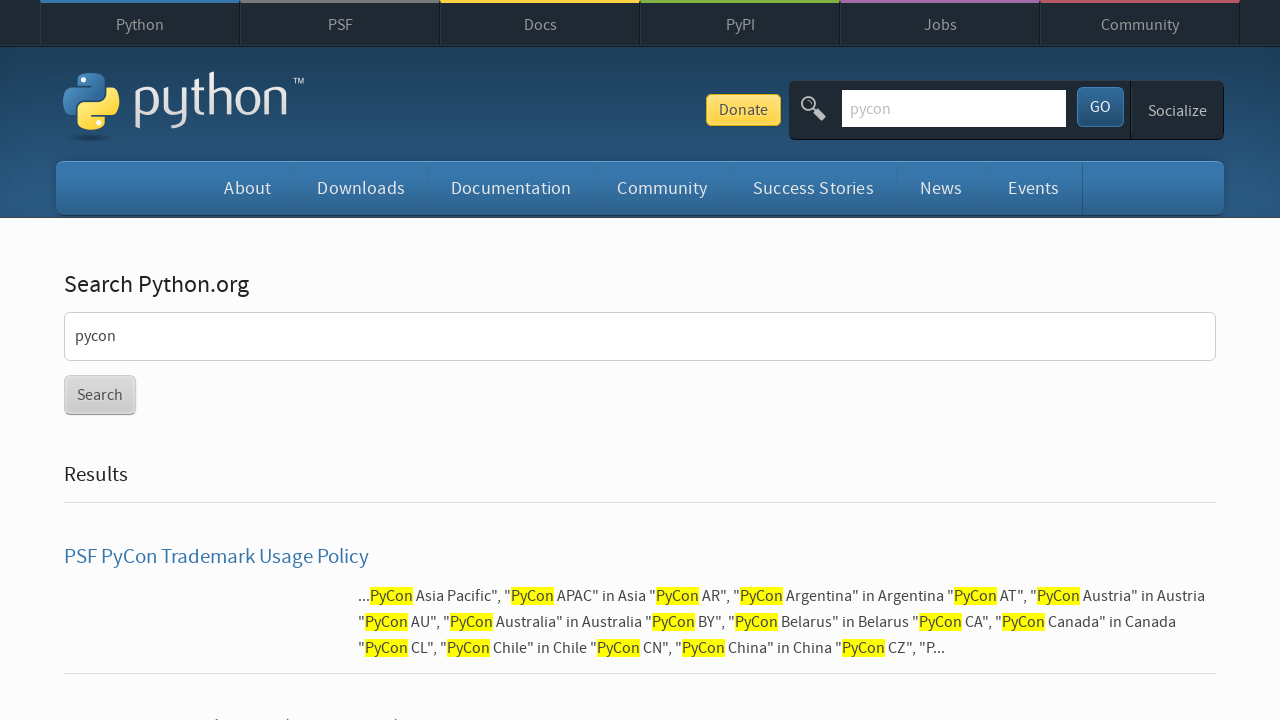